Navigates to the Anh Tester website and clicks on the blog link

Starting URL: https://anhtester.com

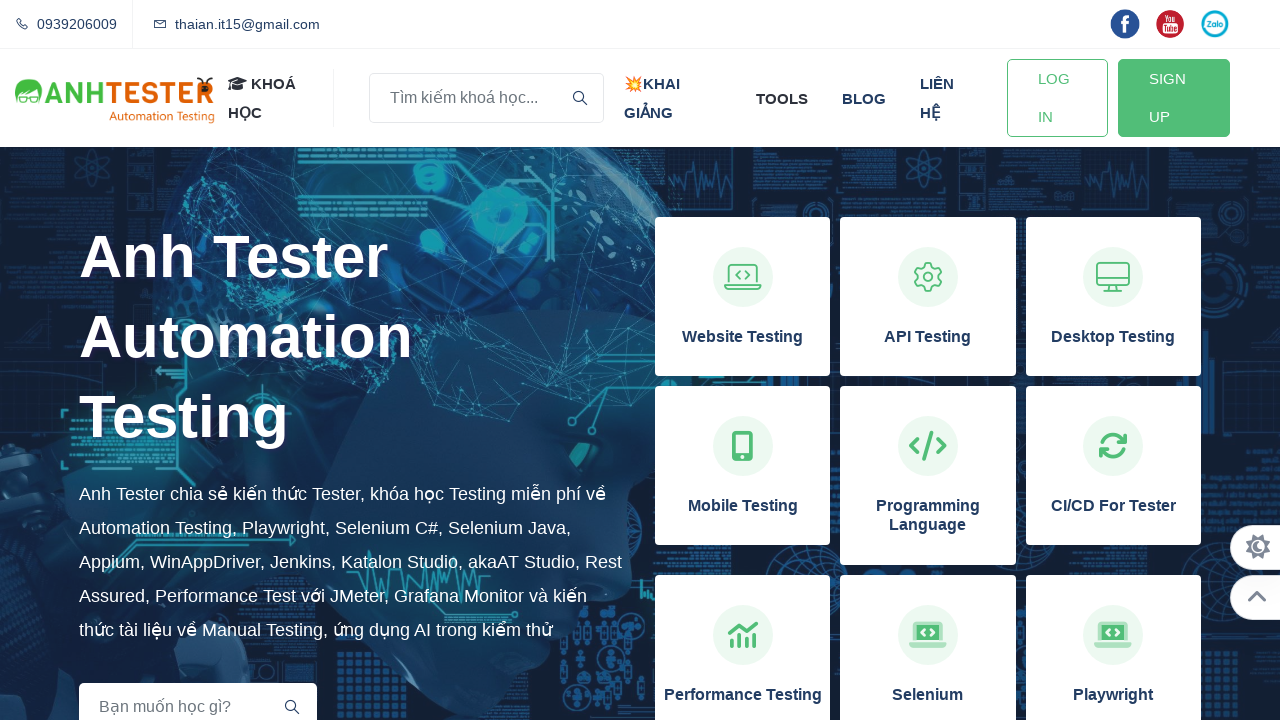

Clicked on the blog link at (864, 98) on xpath=//a[normalize-space()='blog']
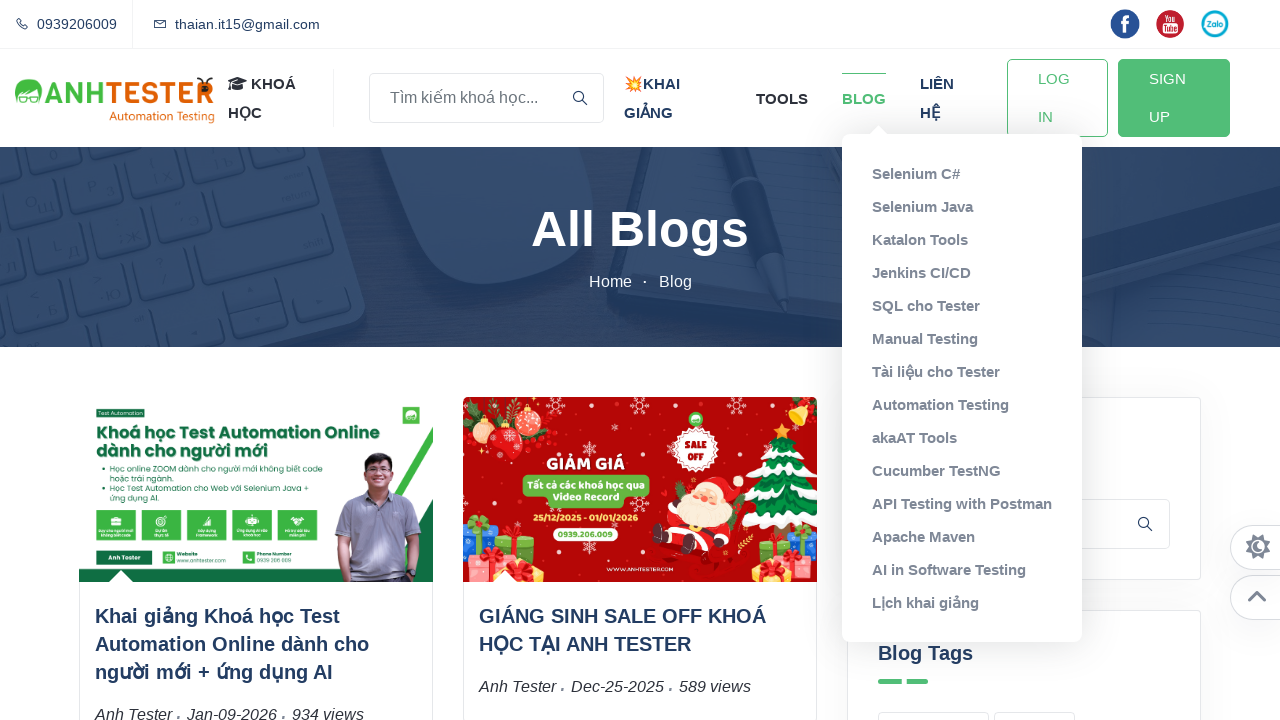

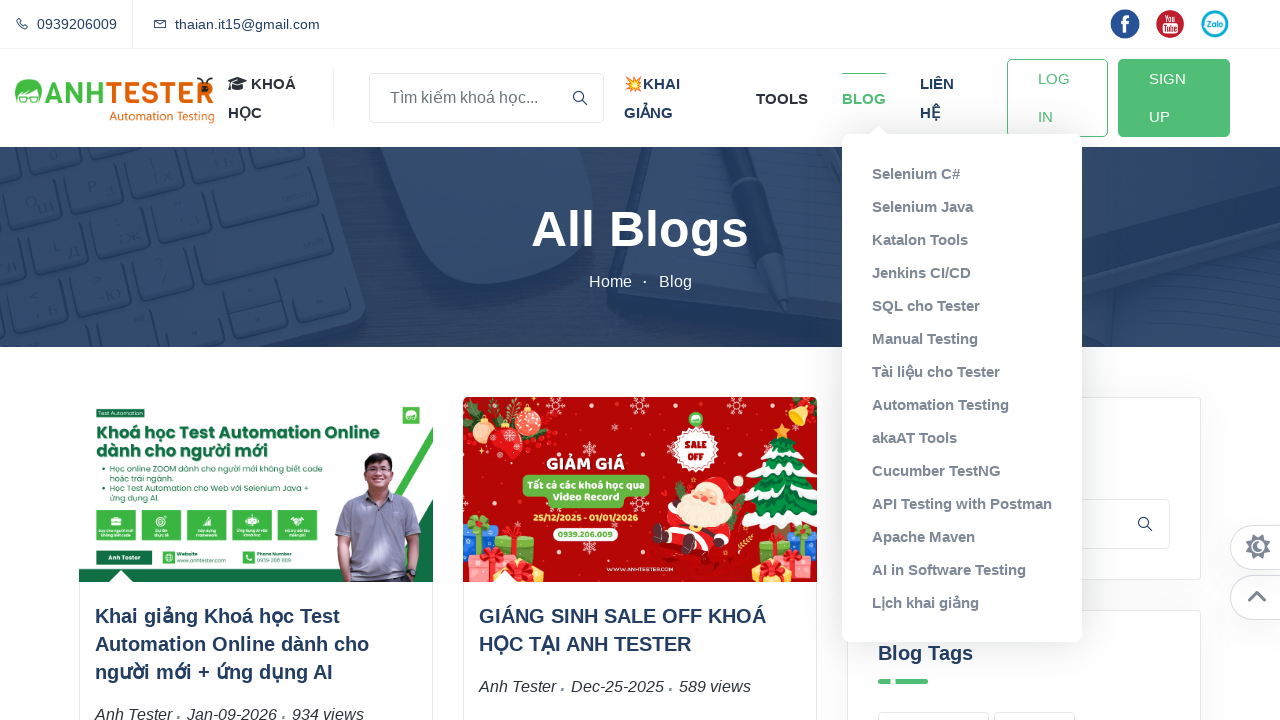